Fills out a text box form with full name, email, current address and permanent address, then submits the form

Starting URL: https://demoqa.com/text-box

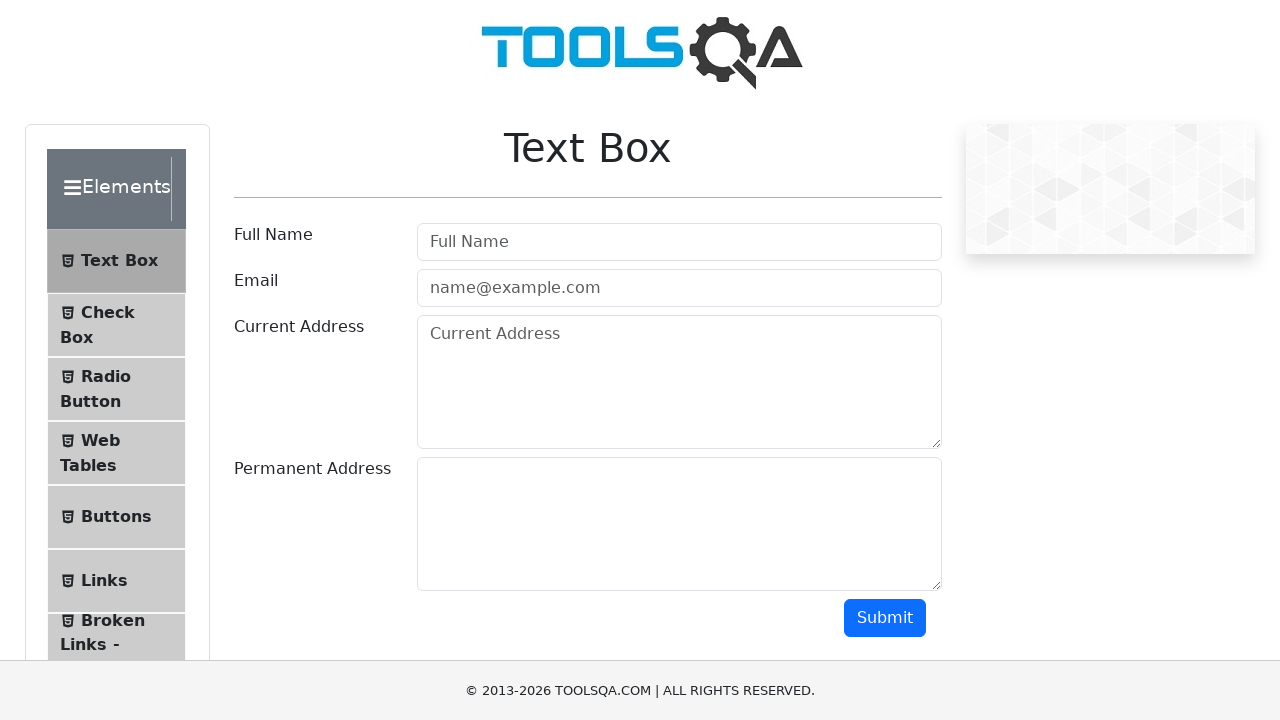

Filled full name field with 'Aika Mambet' on input#userName
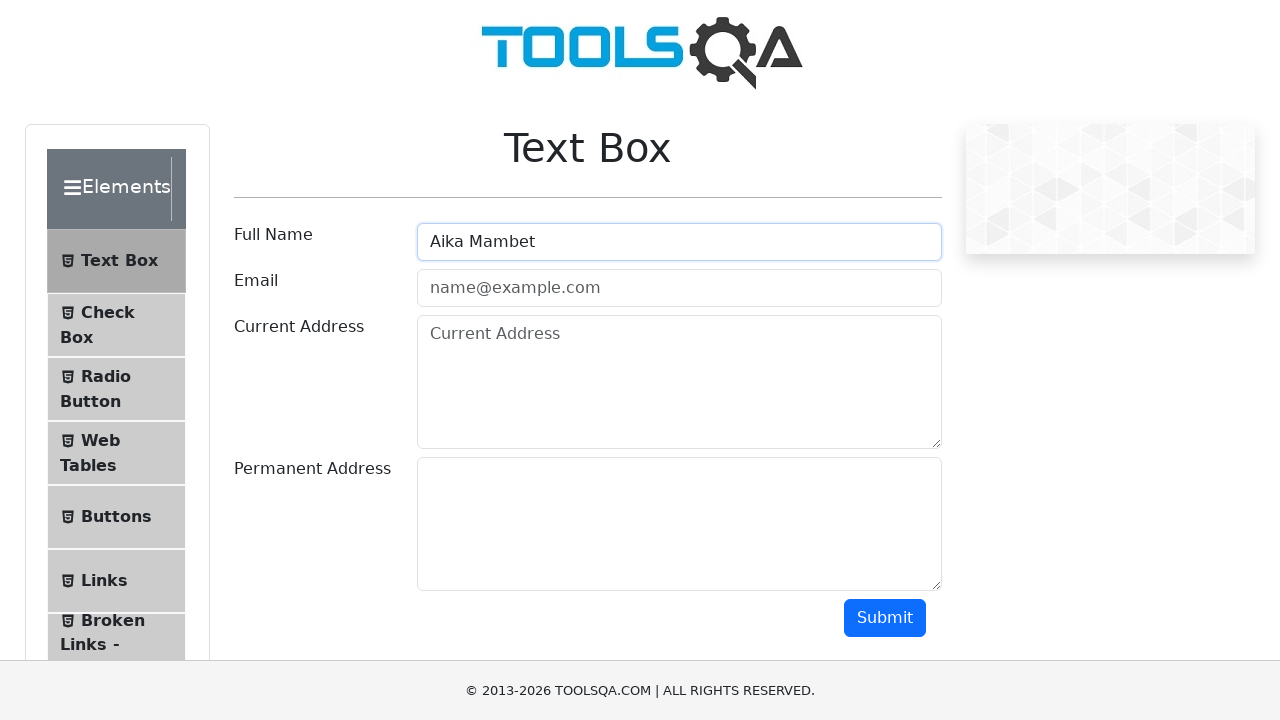

Filled email field with 'aikamam@gmail.com' on input#userEmail
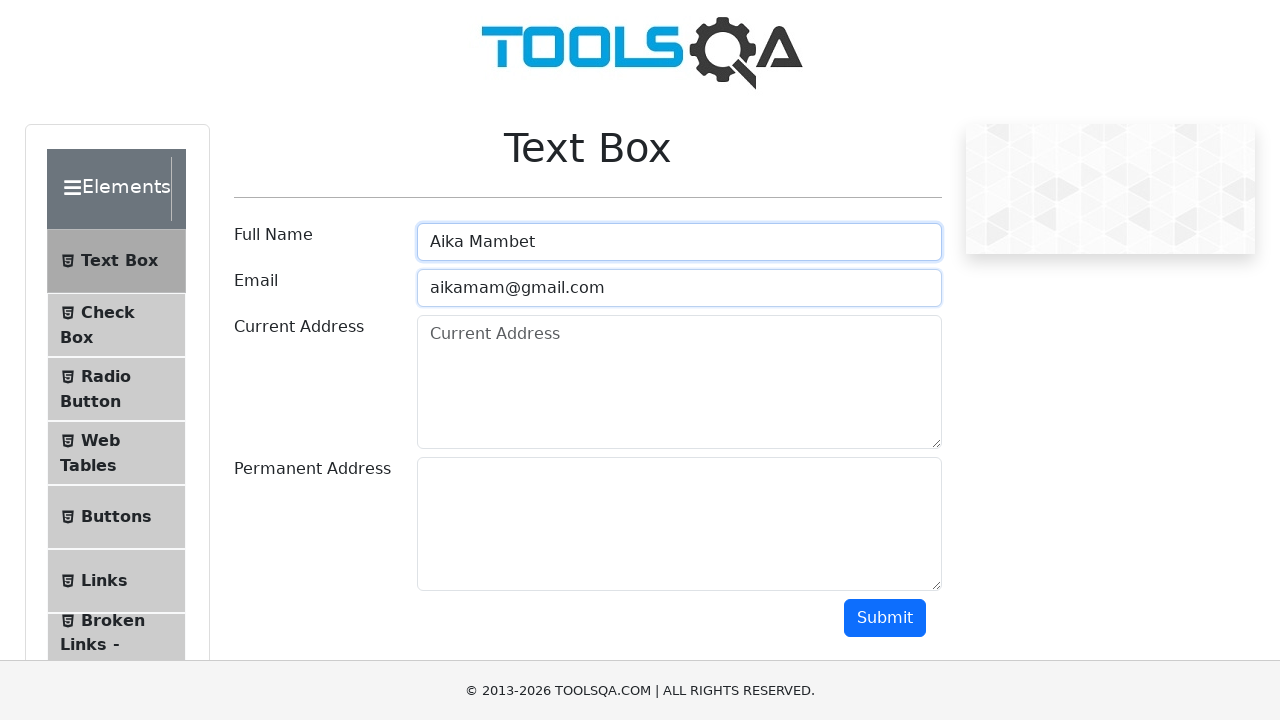

Filled current address field with '643 Mcculy st, Apt23, Honolulu, Hawaii 98168' on textarea#currentAddress
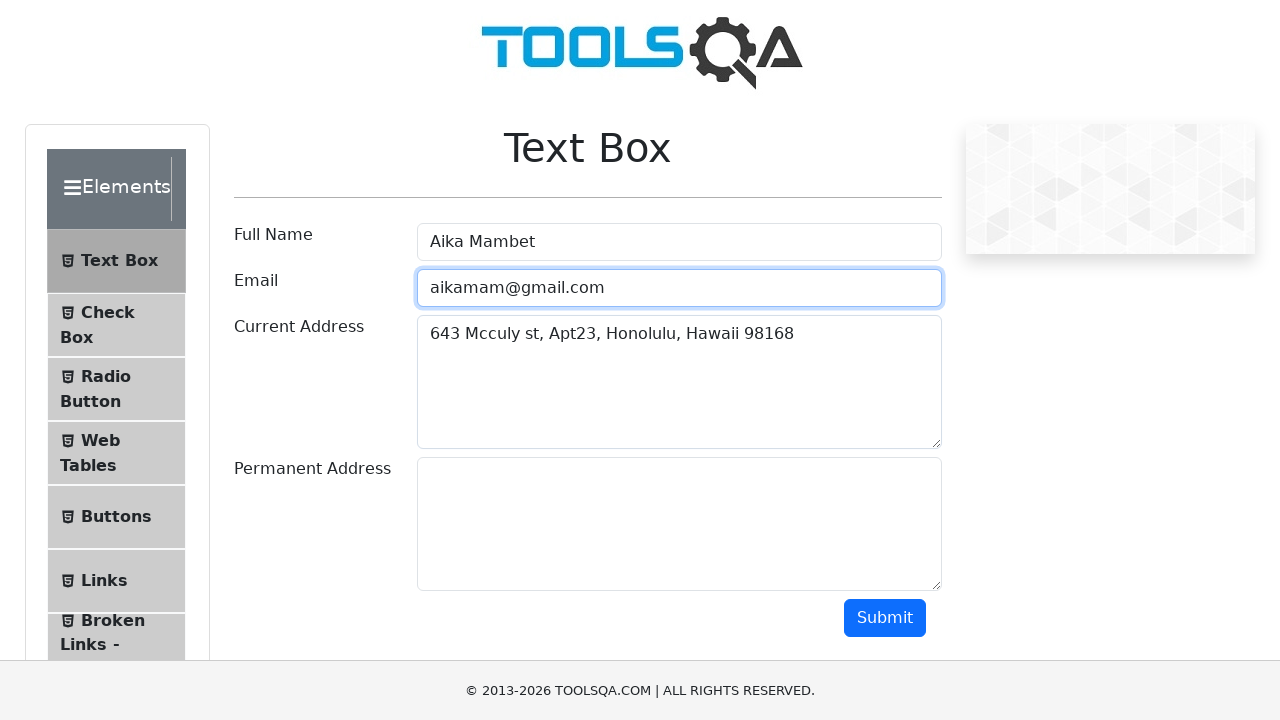

Filled permanent address field with '643 Mcculy st, Apt23, Honolulu, Hawaii 98168' on textarea#permanentAddress
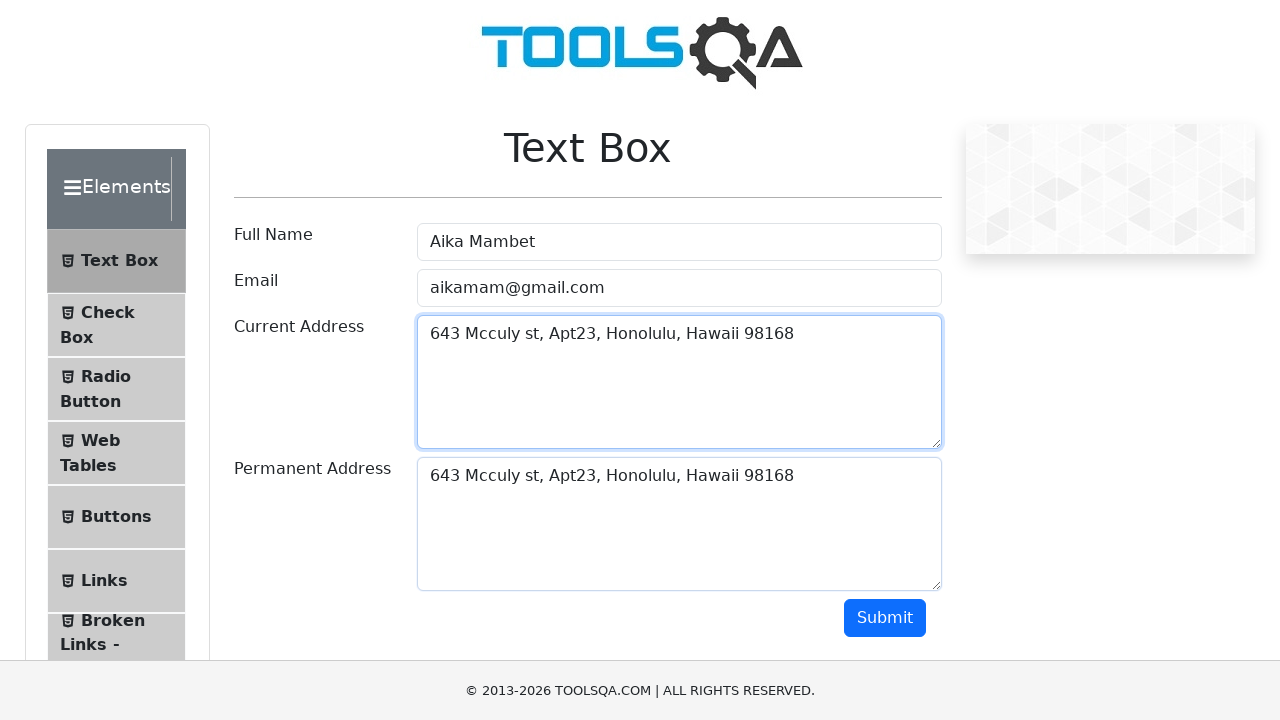

Clicked submit button to submit the form at (885, 618) on button.btn.btn-primary
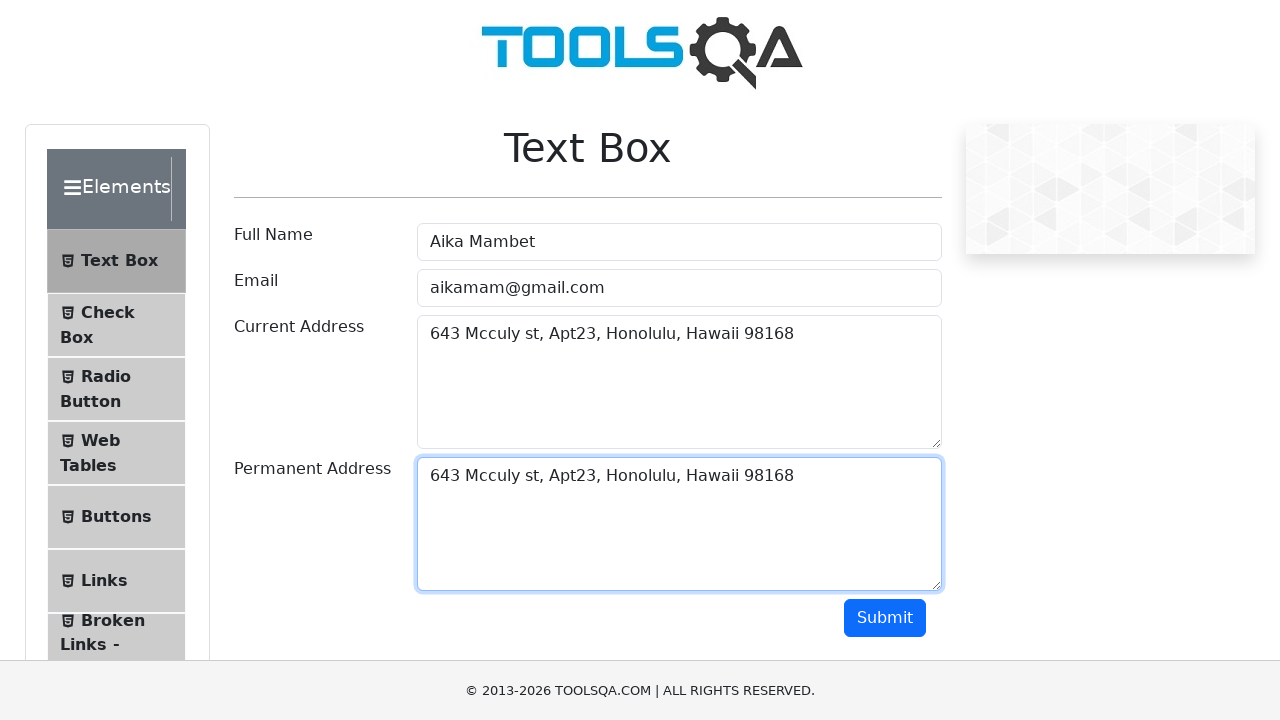

Form submission results appeared
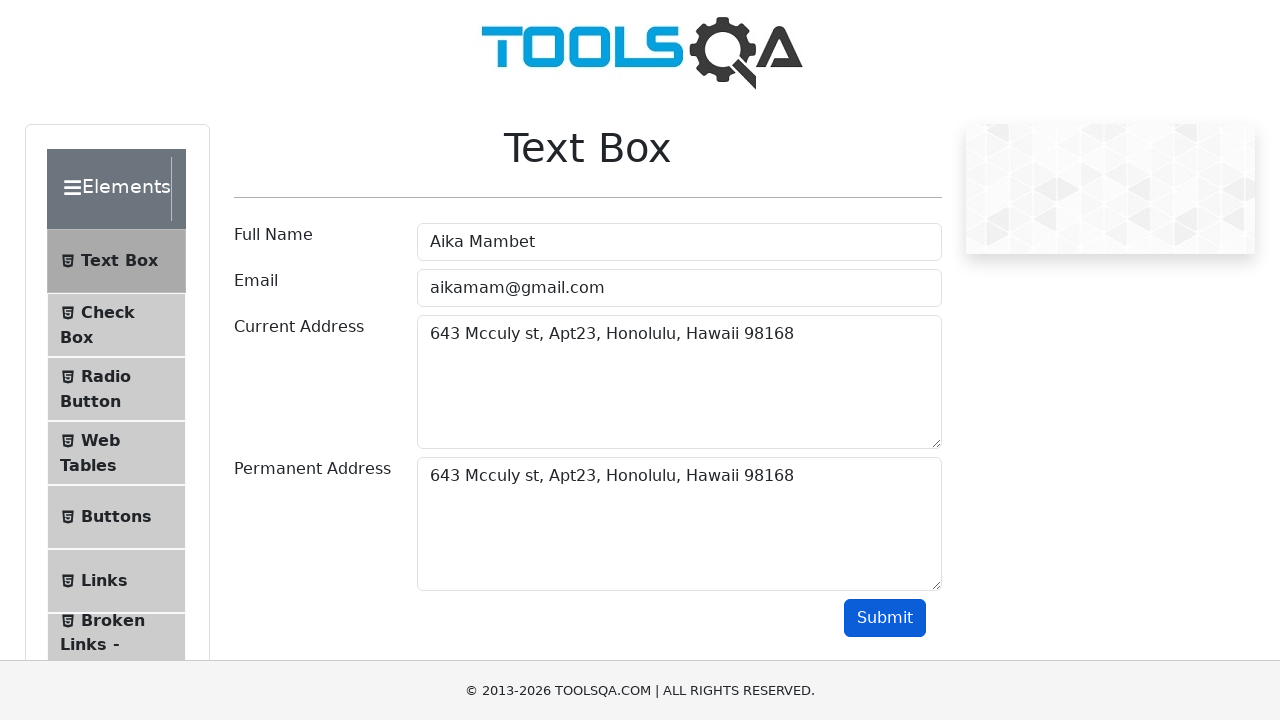

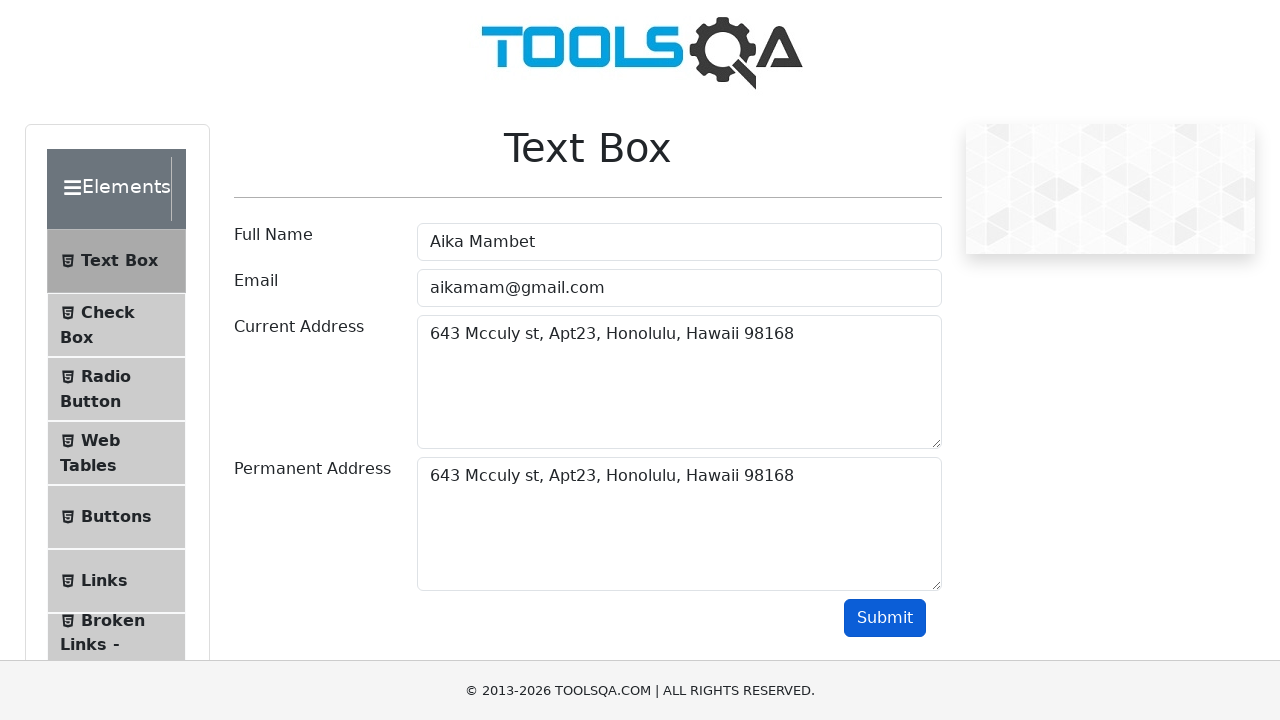